Tests opening a new window via target="_blank" link and closing it to return to original window

Starting URL: https://html.com/attributes/a-target/

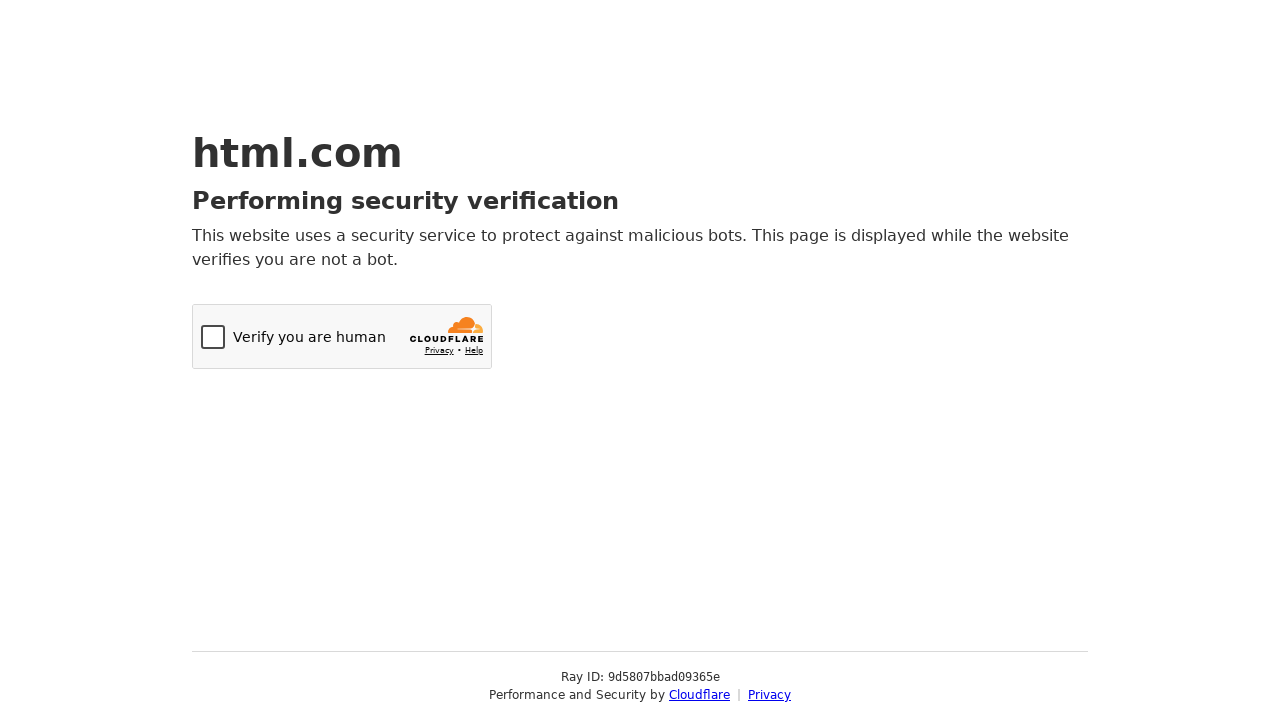

Waited for target='_blank' link element to be present
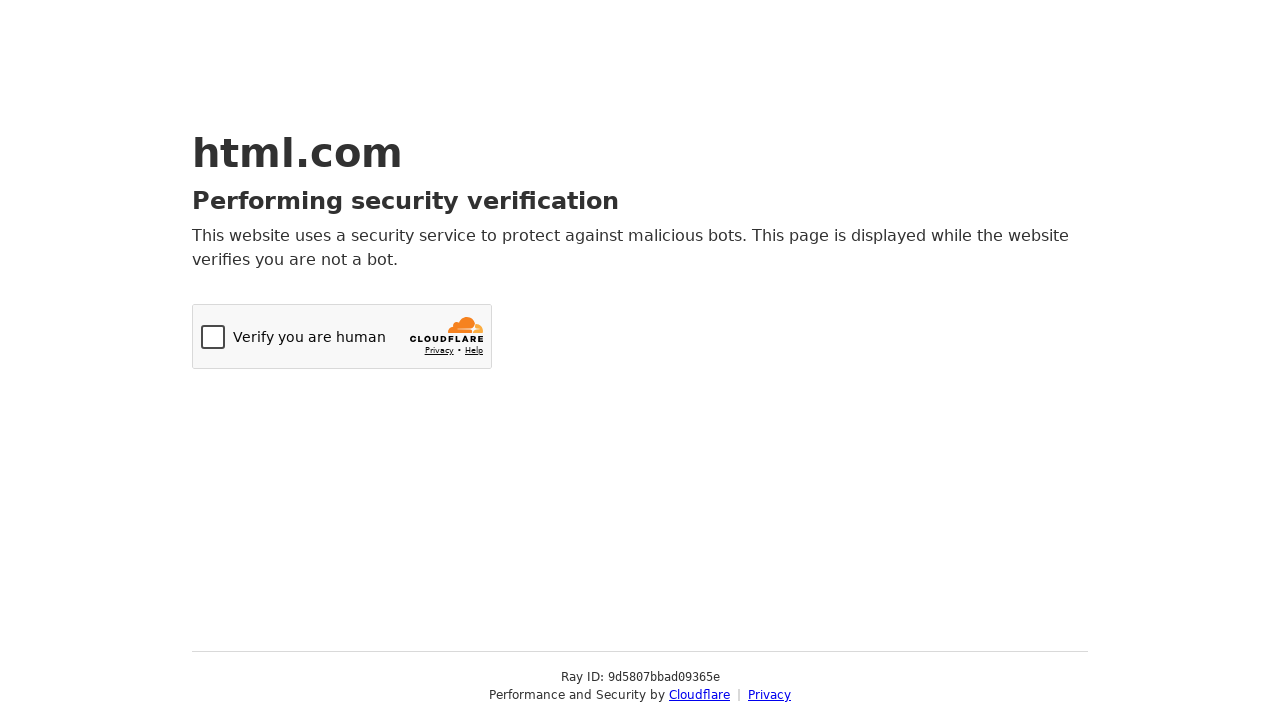

Clicked target='_blank' link to open new window at (700, 695) on a[target="_blank"]
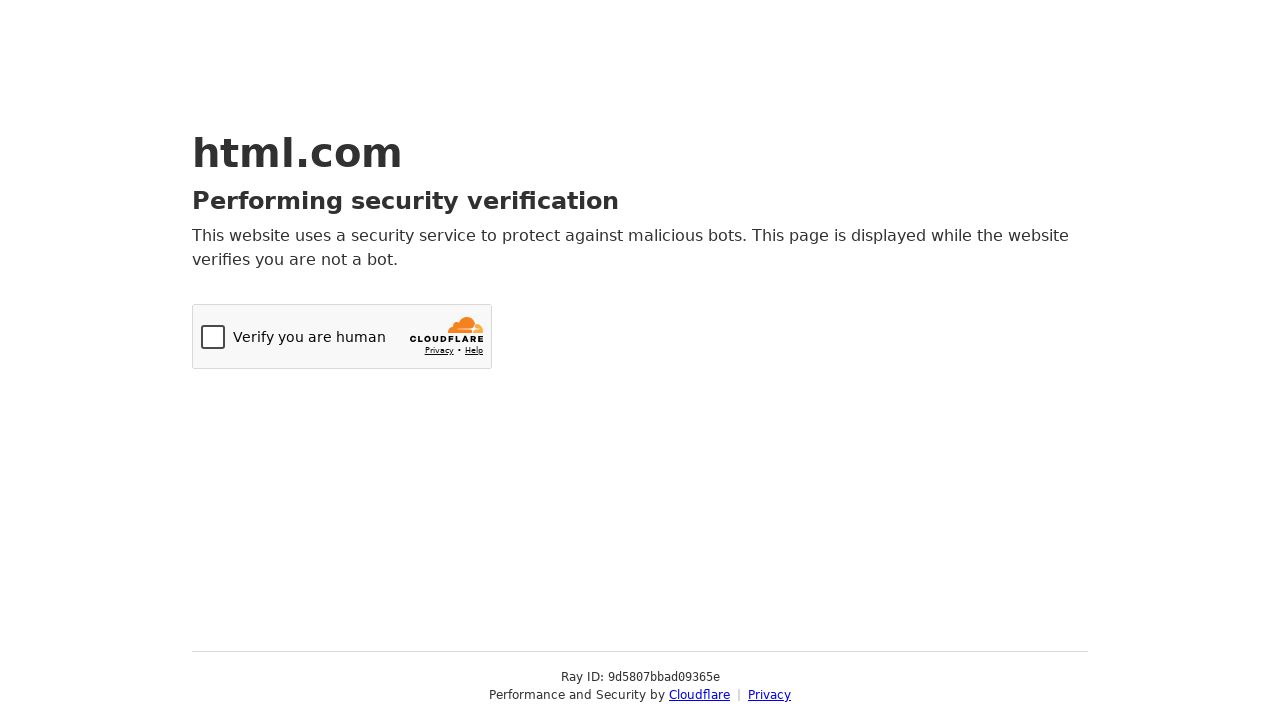

Captured reference to newly opened window
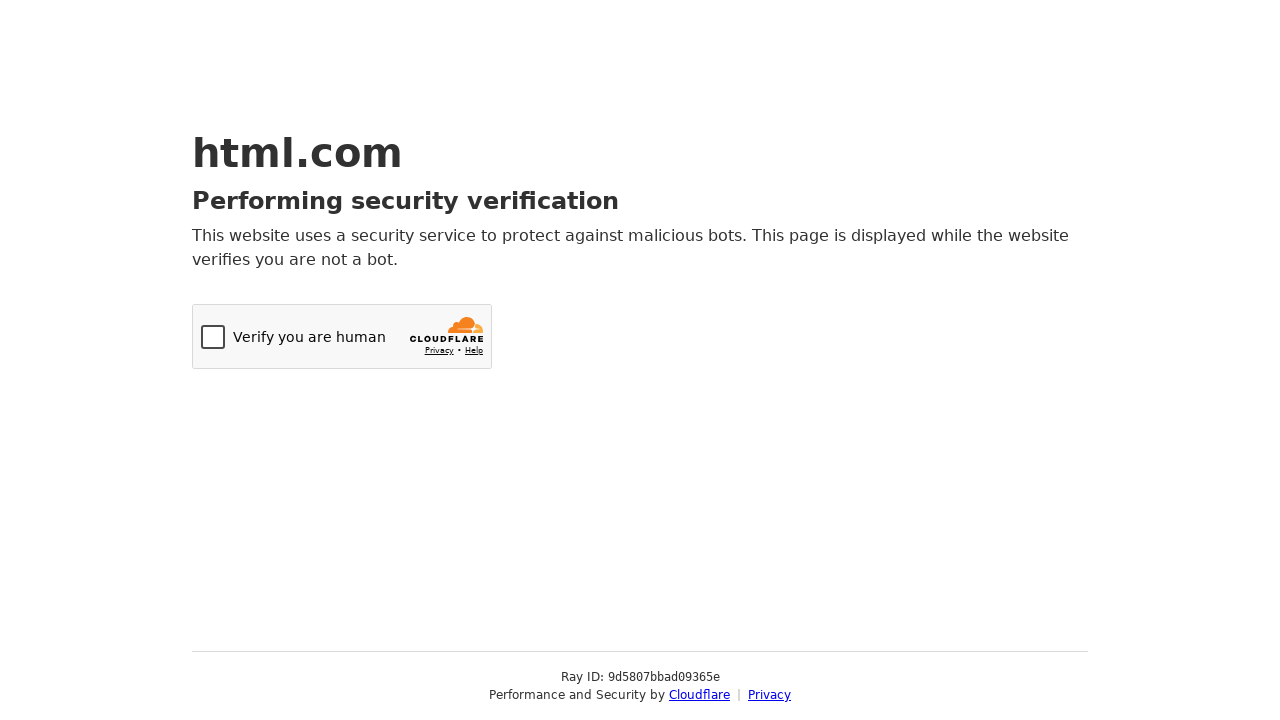

New window finished loading
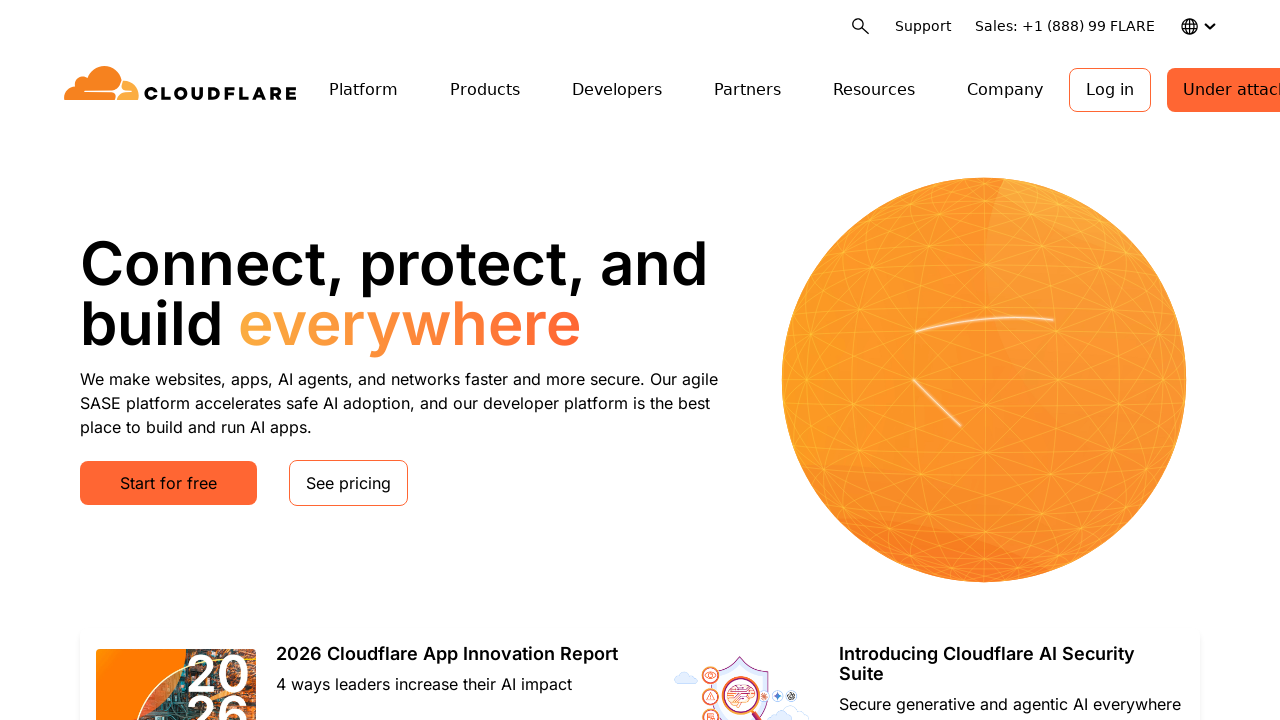

Closed new window and returned to original window
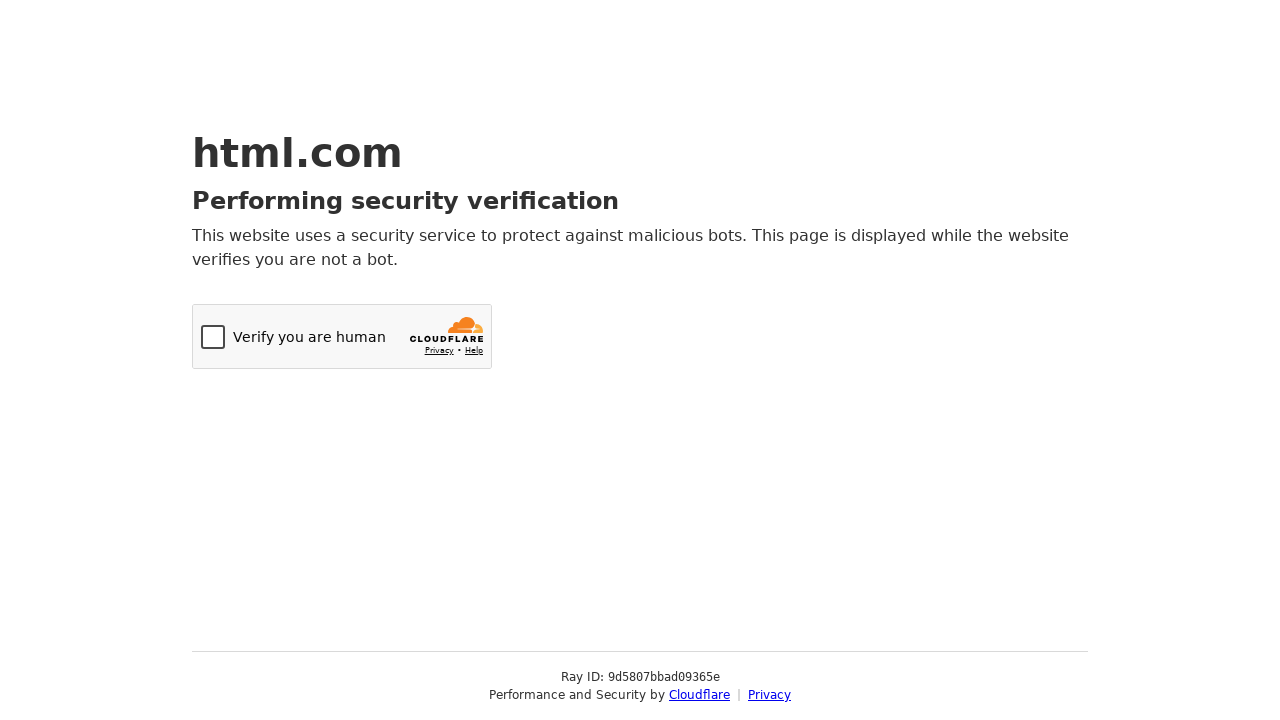

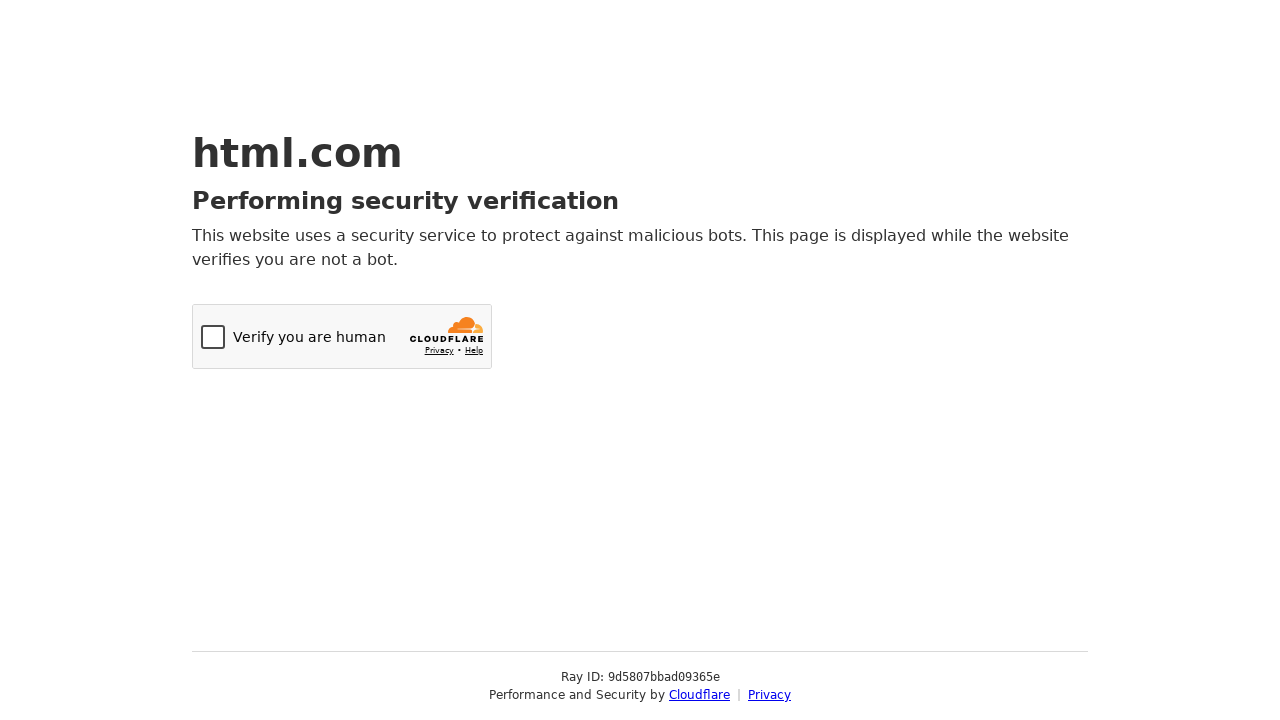